Navigates to the Trendyol e-commerce website homepage

Starting URL: https://www.trendyol.com/

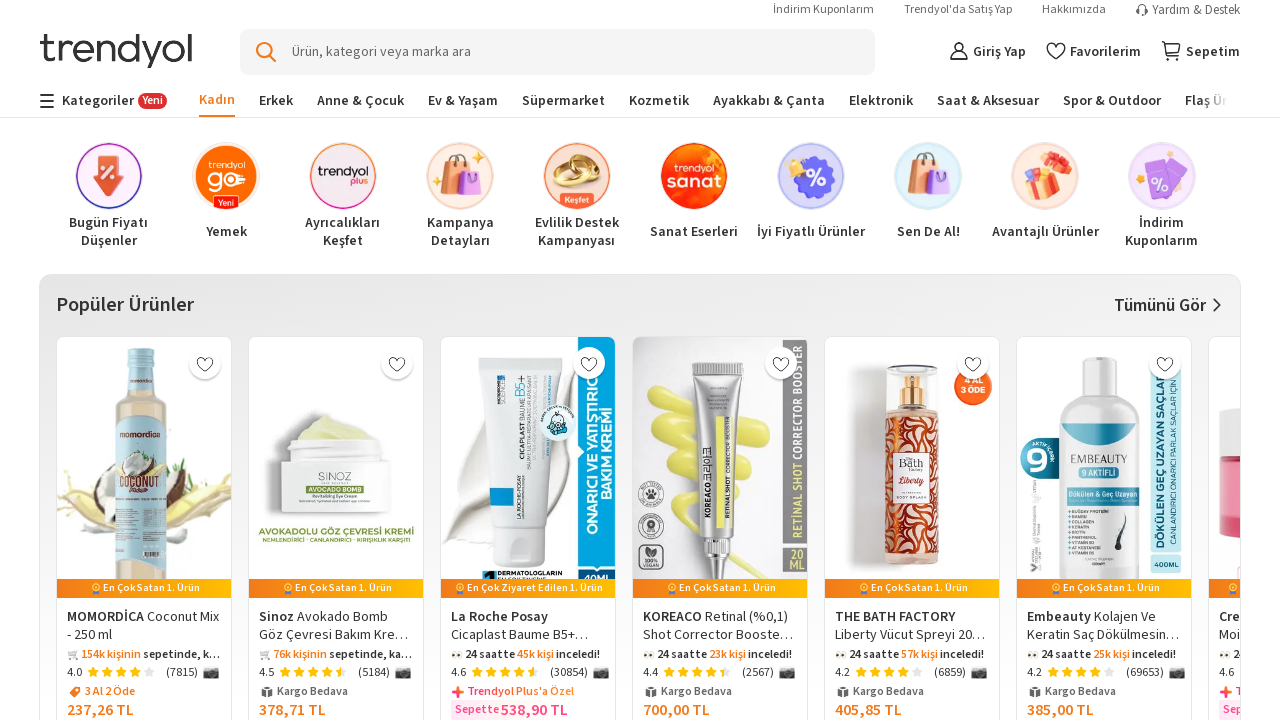

Waited for Trendyol homepage to fully load (networkidle state)
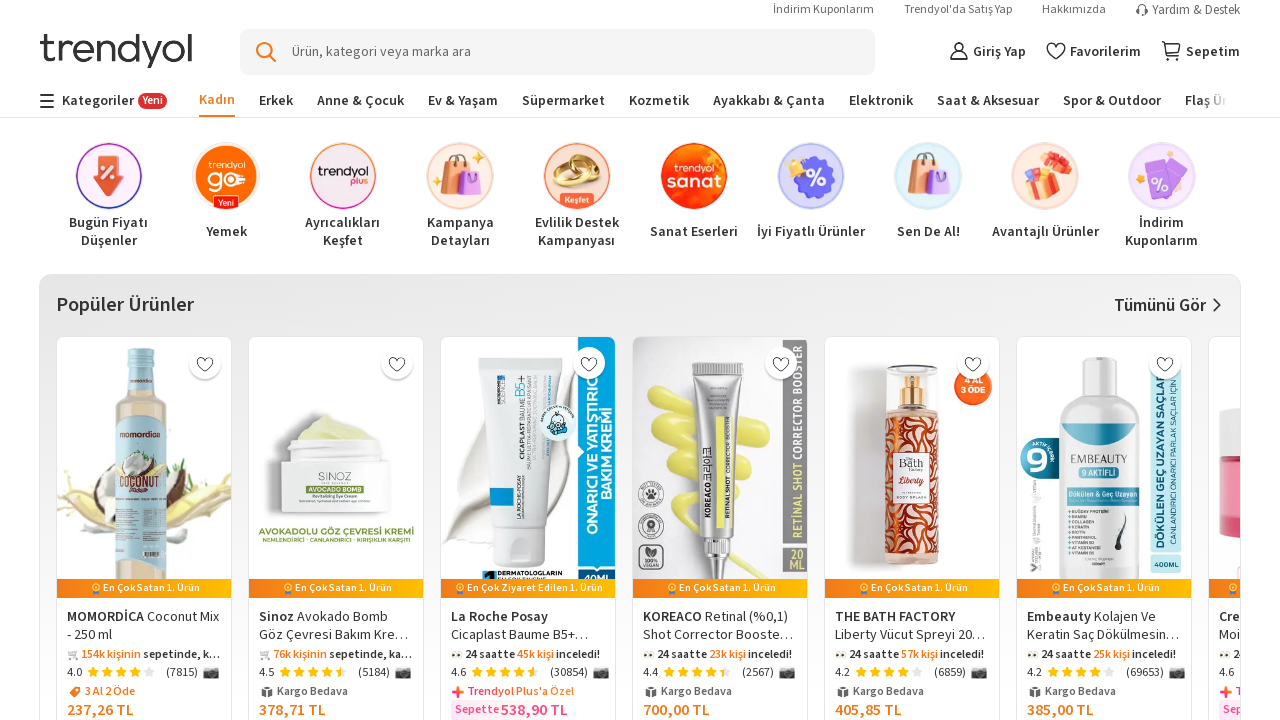

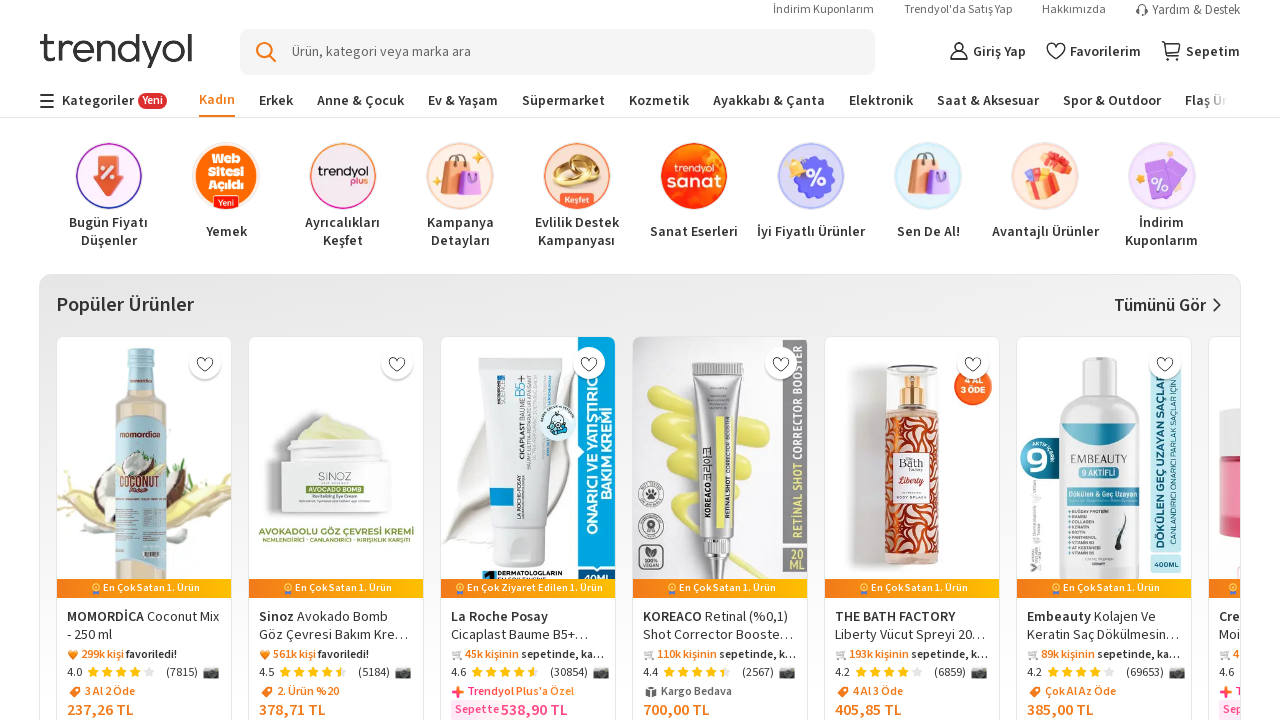